Tests a slow calculator web application by setting a delay timer, performing a simple addition (7 + 8), and waiting for the result to appear

Starting URL: https://bonigarcia.dev/selenium-webdriver-java/slow-calculator.html

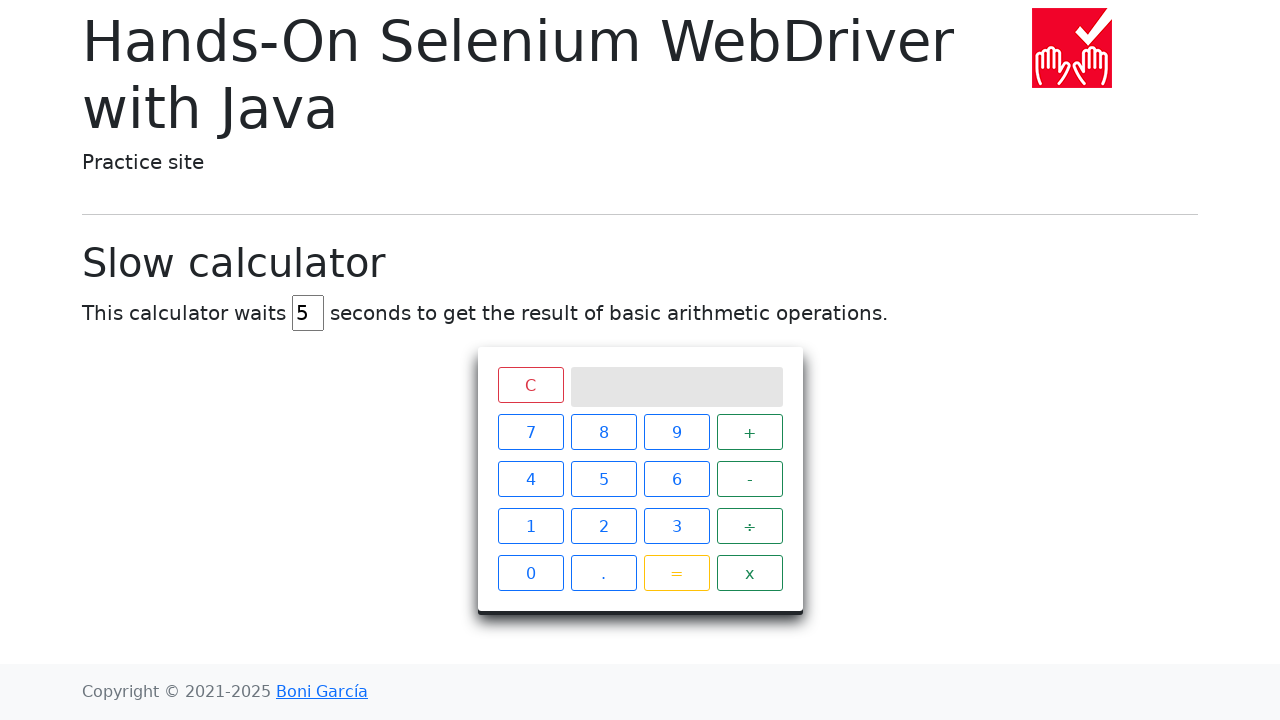

Navigated to slow calculator application
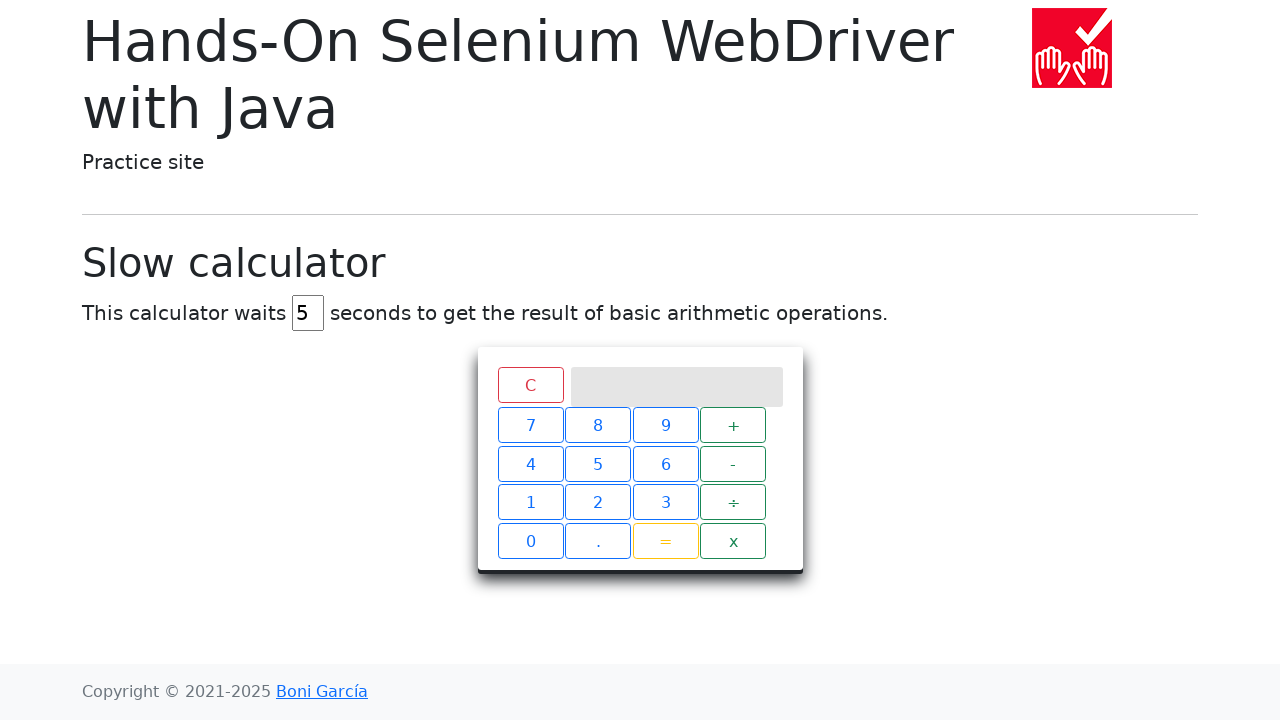

Cleared delay timer input field on xpath=//input[contains(@id, 'delay')]
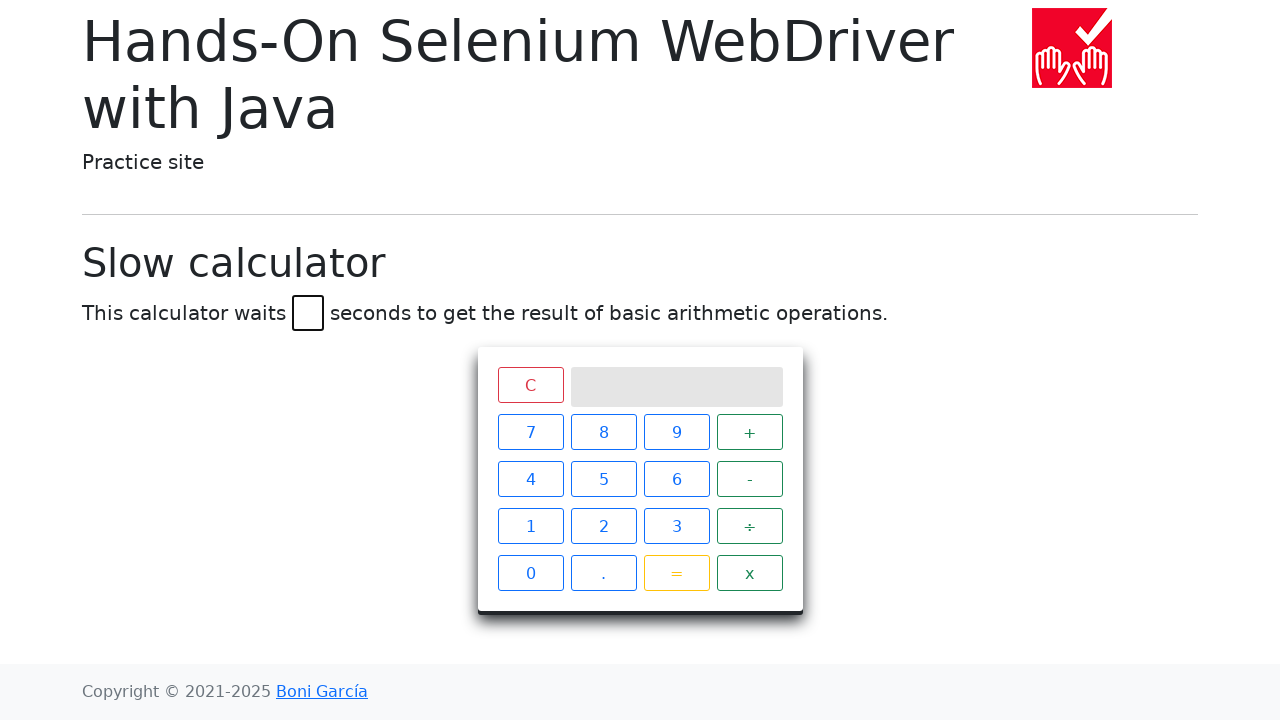

Set delay timer to 45 seconds on xpath=//input[contains(@id, 'delay')]
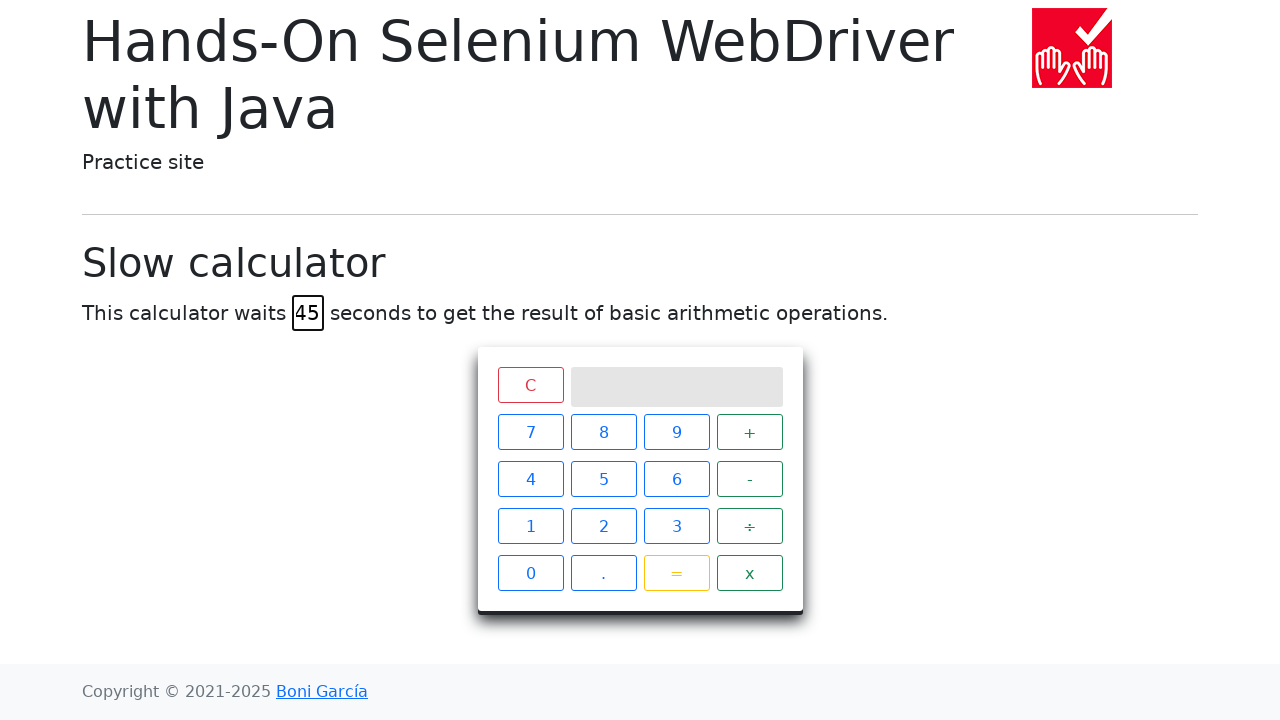

Clicked number 7 at (530, 432) on xpath=//span[text()='7']
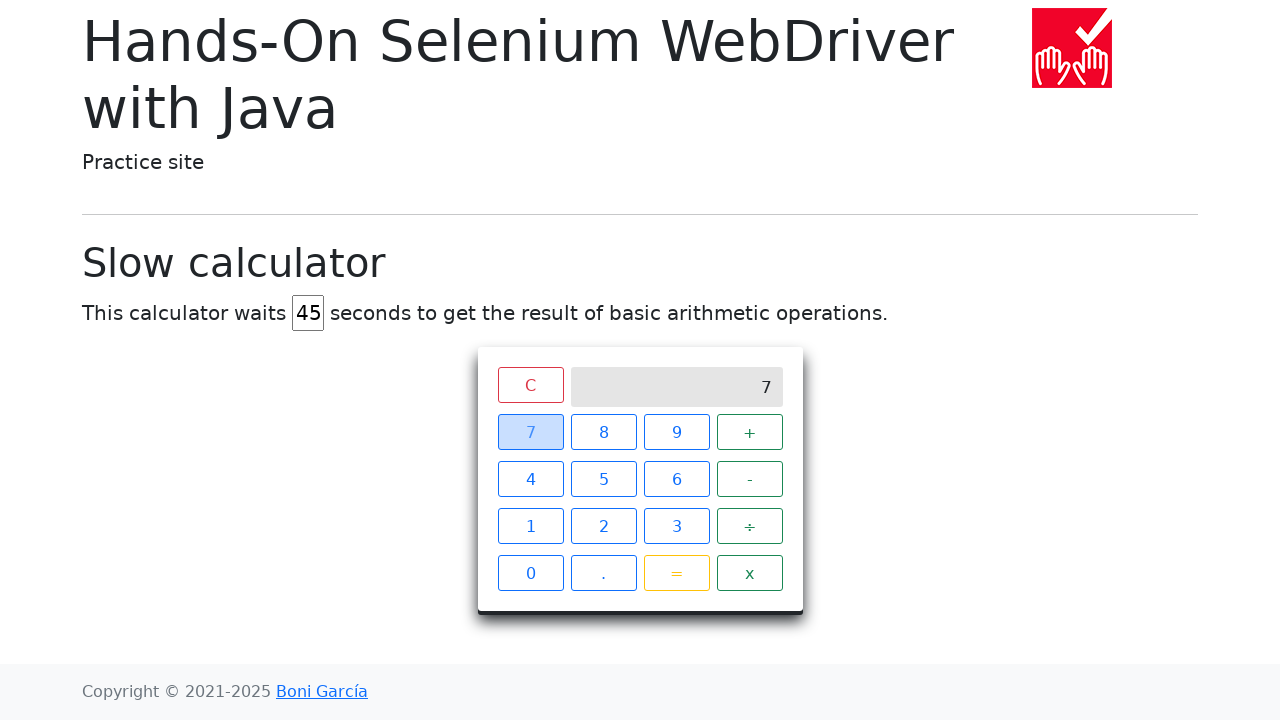

Clicked plus operator at (750, 432) on xpath=//span[text()='+']
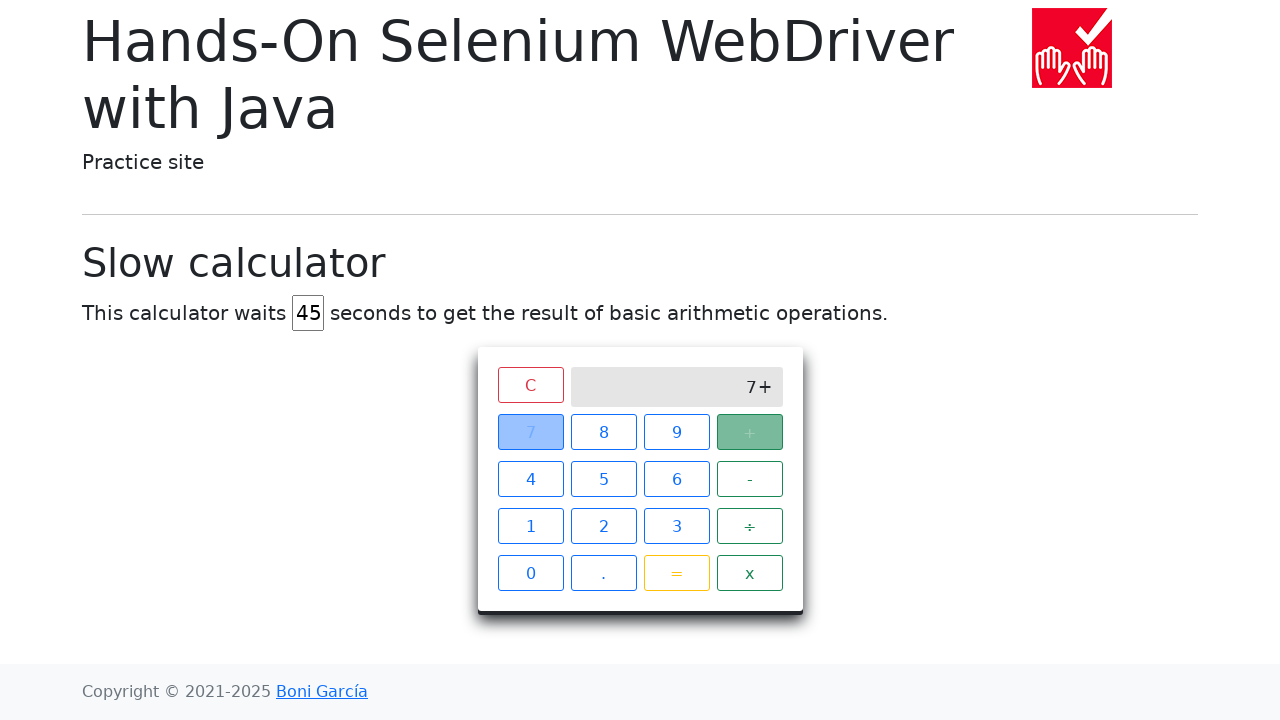

Clicked number 8 at (604, 432) on xpath=//span[text()='8']
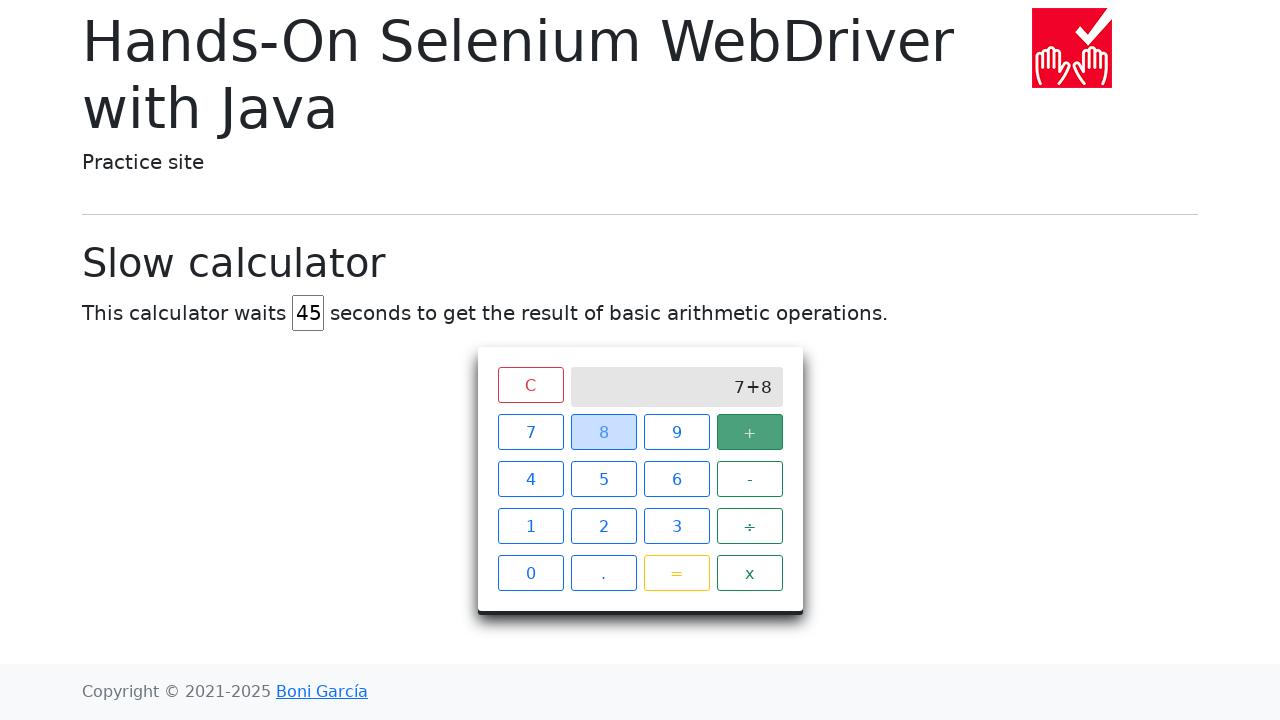

Clicked equals button to perform calculation at (676, 573) on xpath=//span[text()='=']
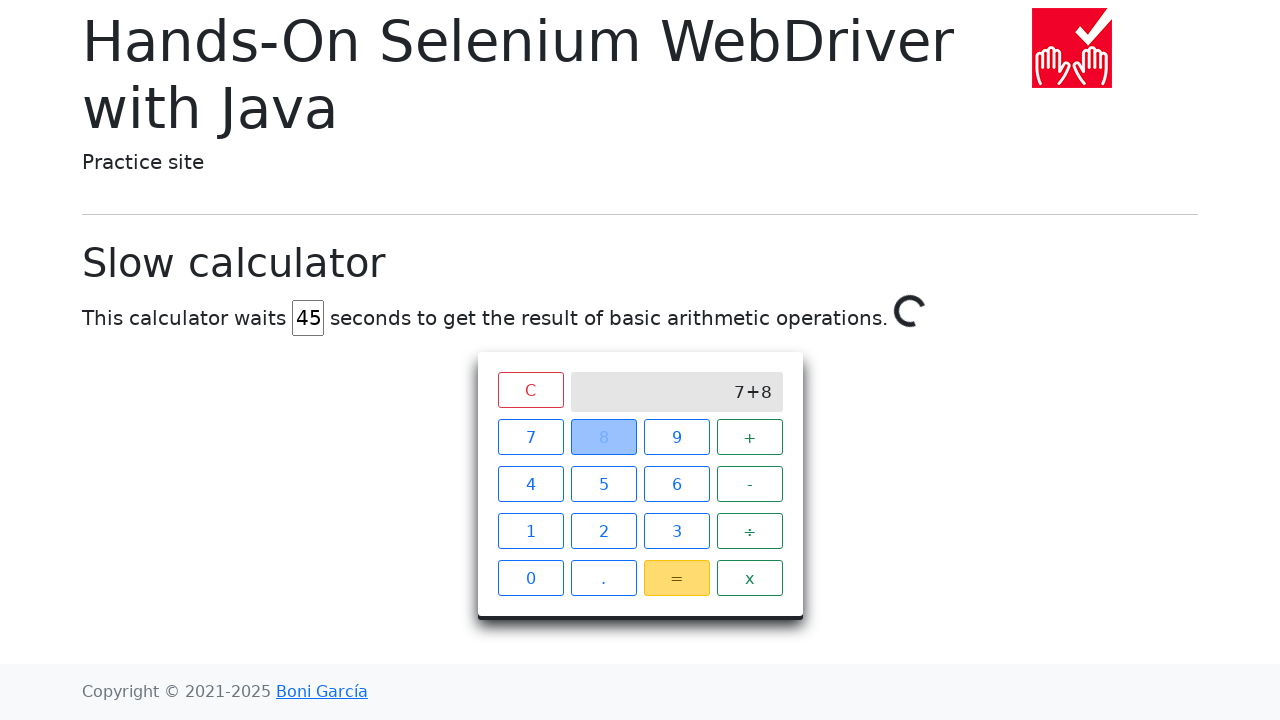

Waited 45 seconds for calculation to complete
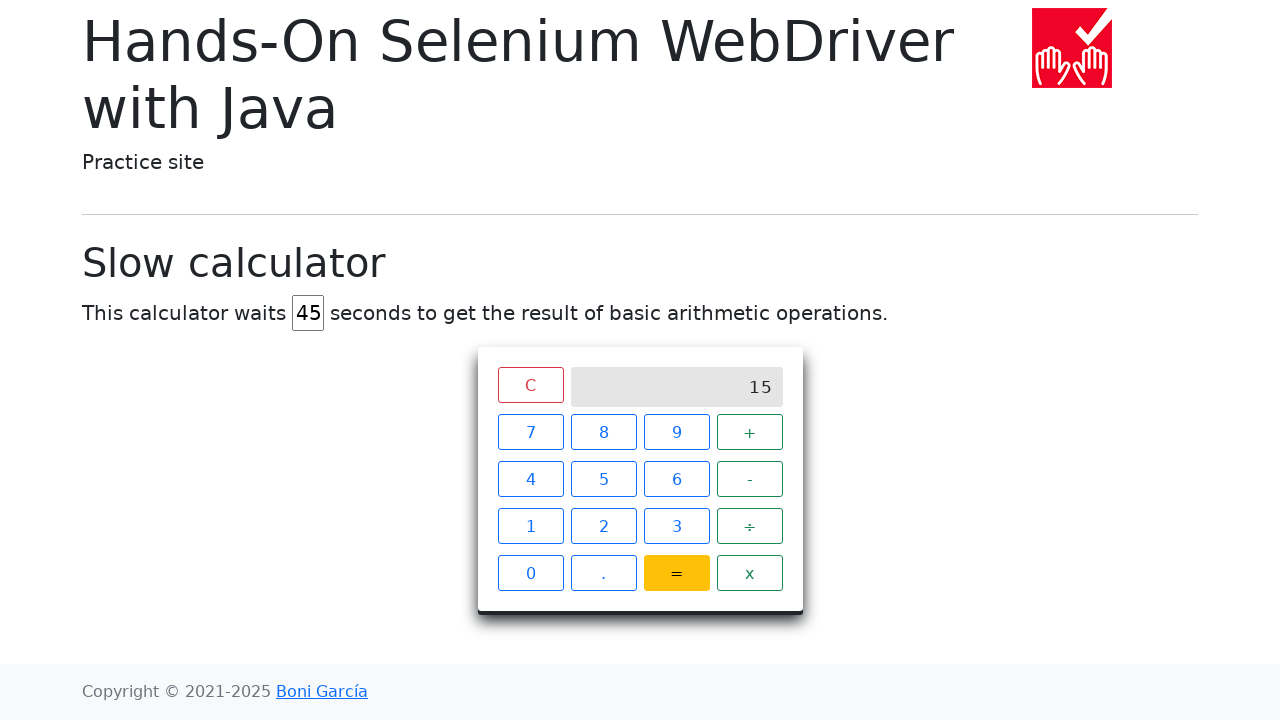

Result displayed on calculator screen
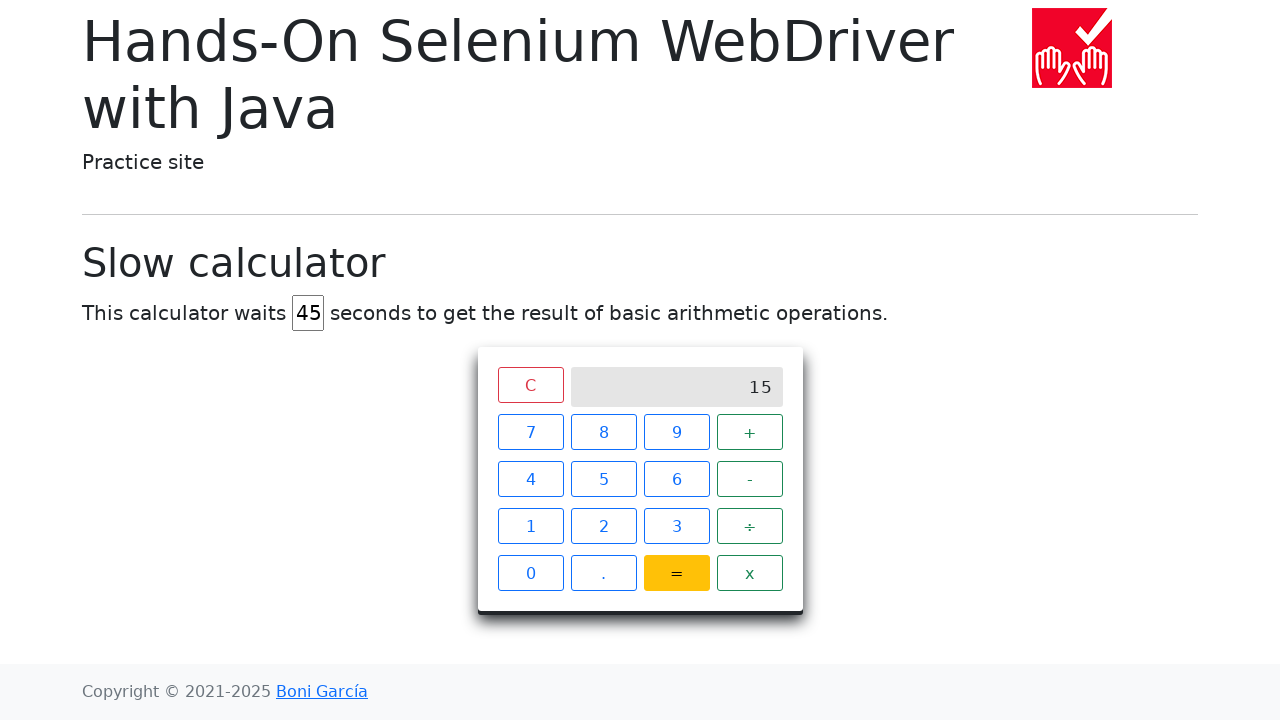

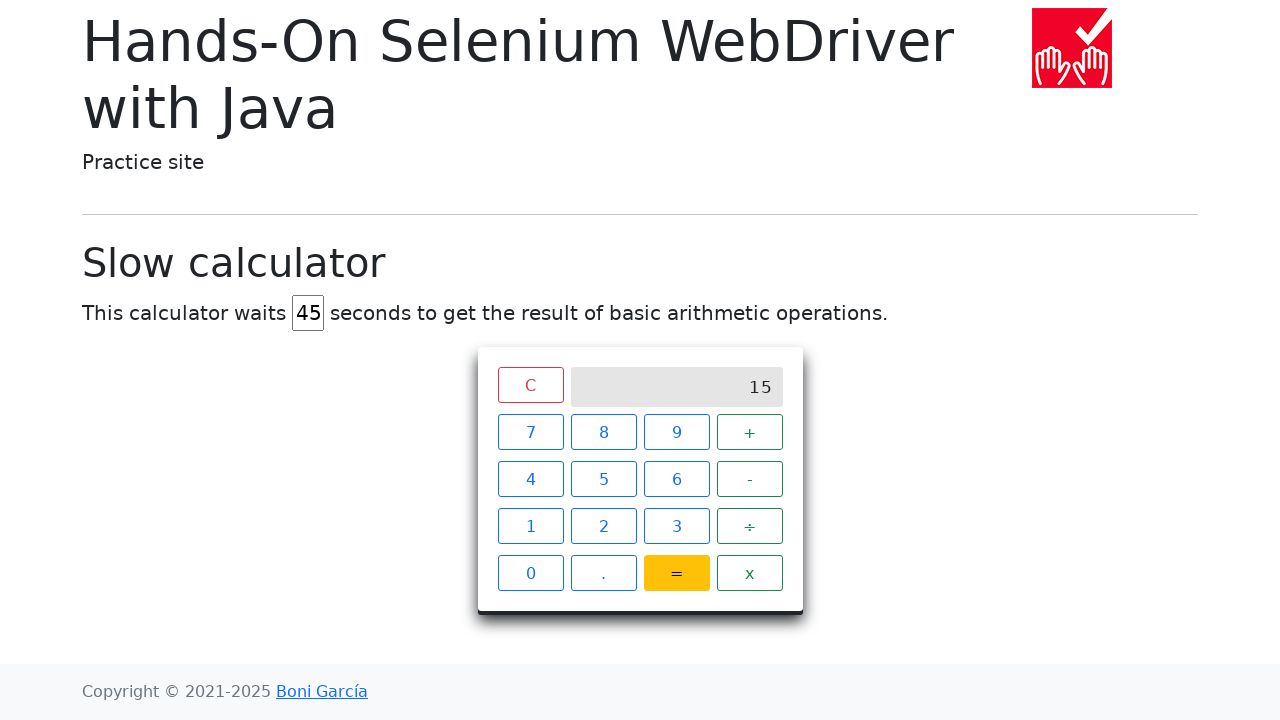